Navigates to a student registration form page, scrolls to the birthday day dropdown, and verifies the default selected option is accessible.

Starting URL: https://www.automationtestinginsider.com/2019/08/student-registration-form.html

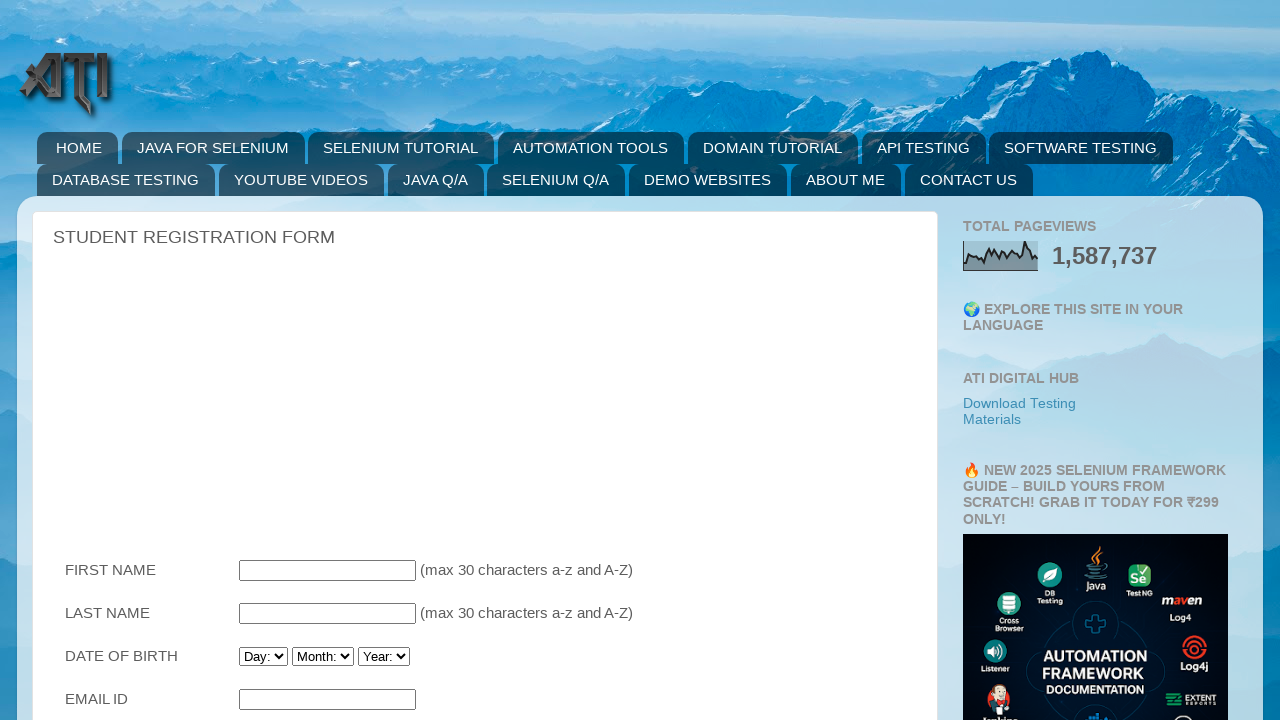

Navigated to student registration form page
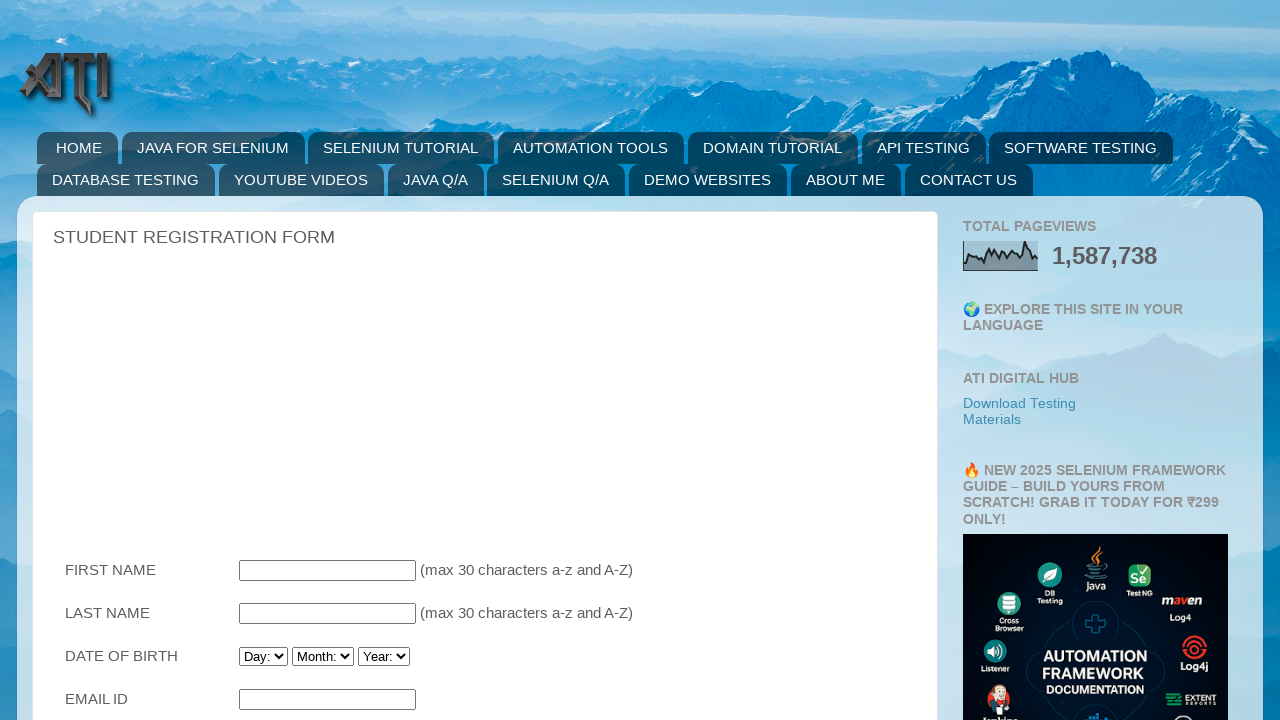

Scrolled to birthday day dropdown
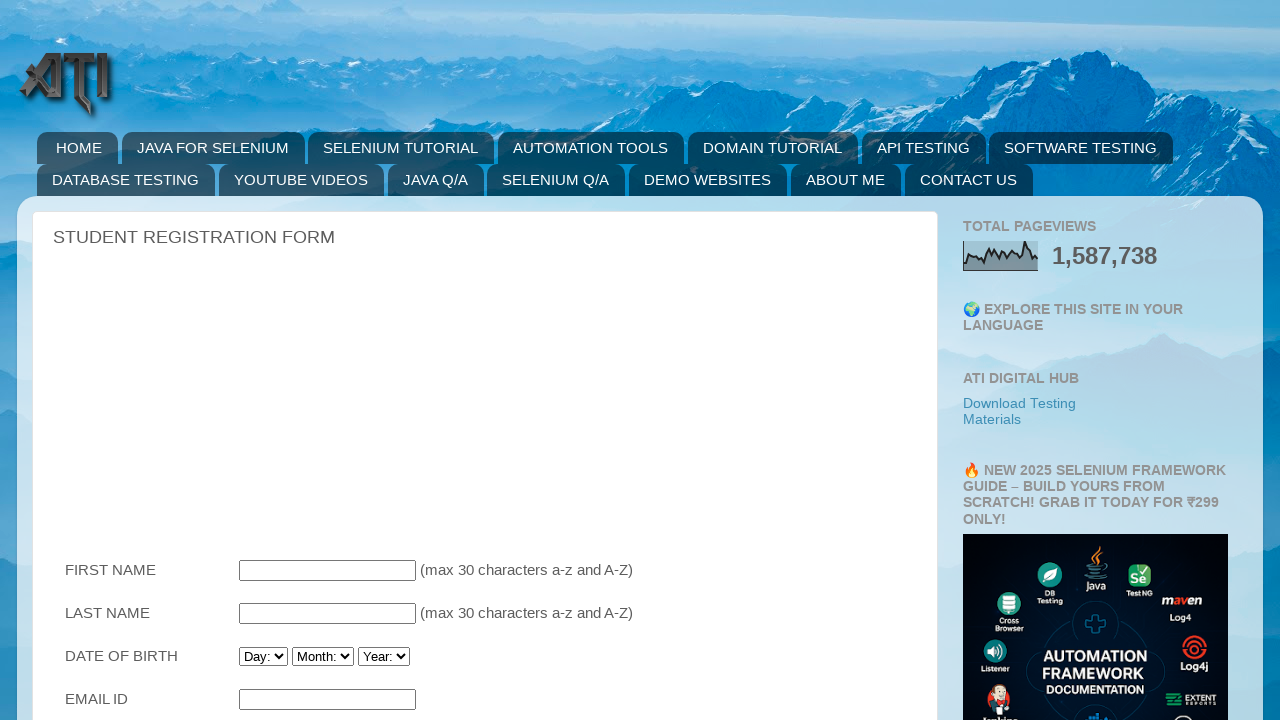

Located default selected option in birthday day dropdown
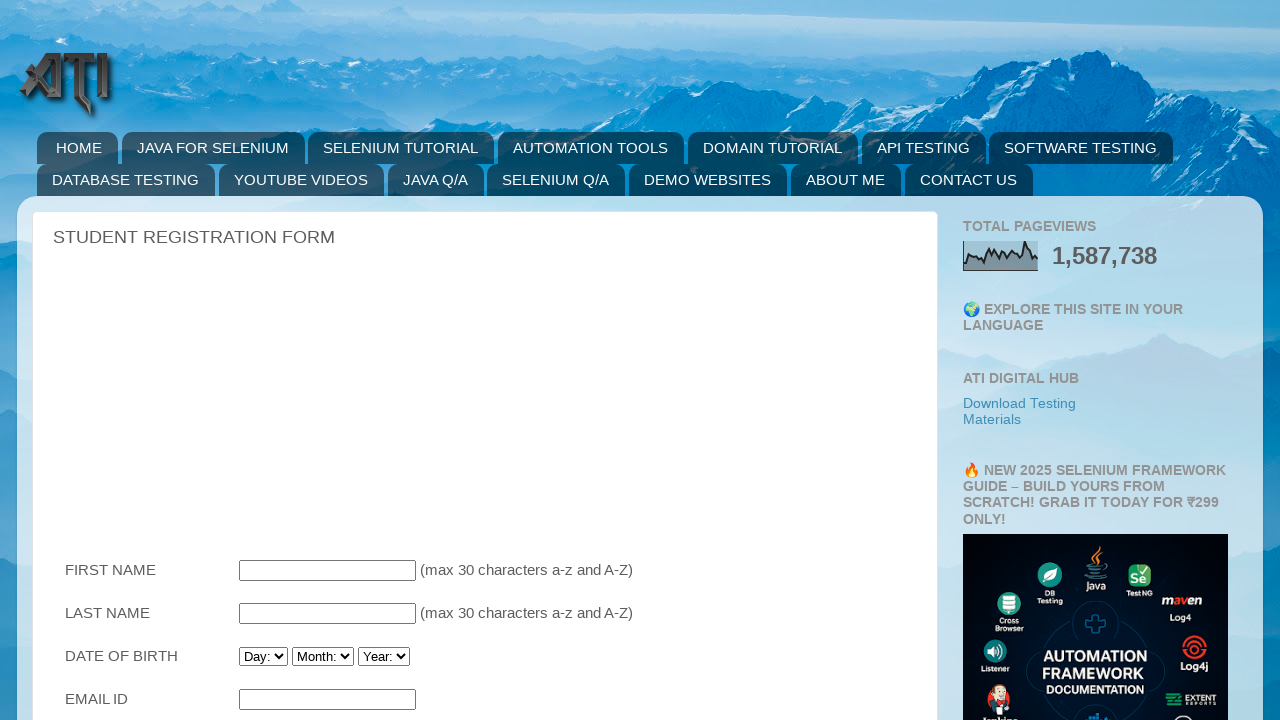

Retrieved current selected value from birthday day dropdown: -1
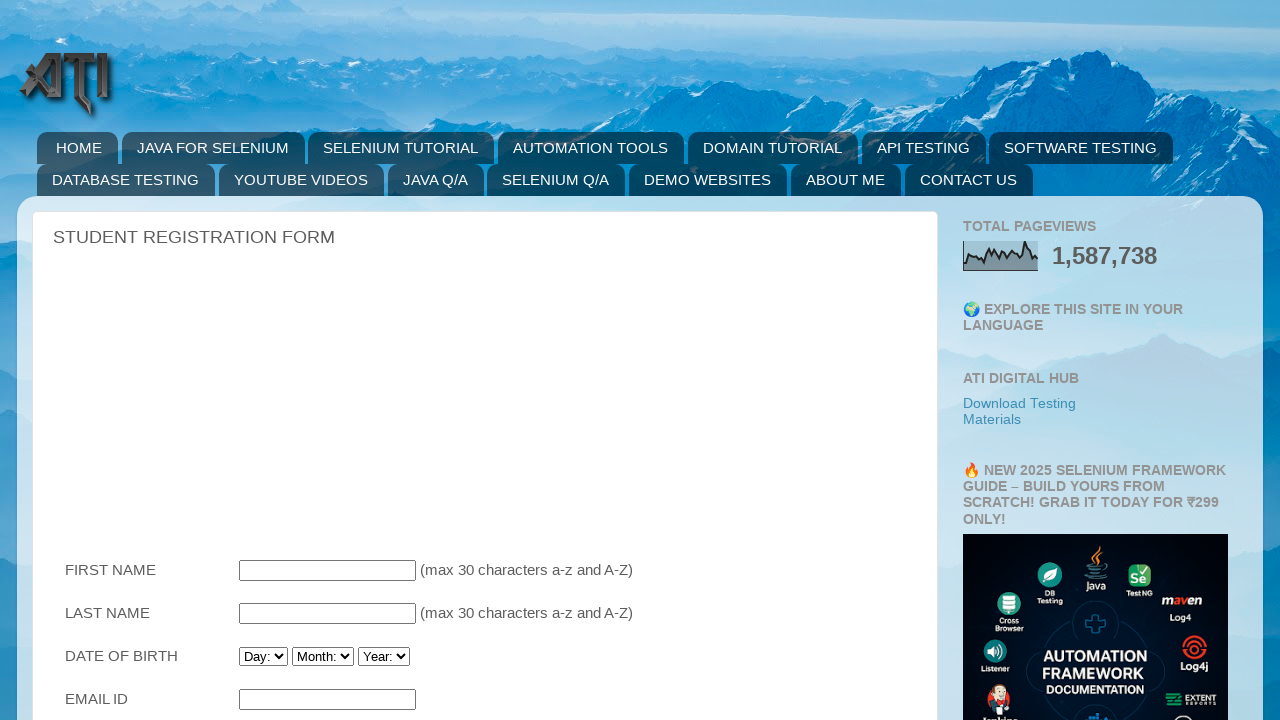

Waited 1 second to observe the element
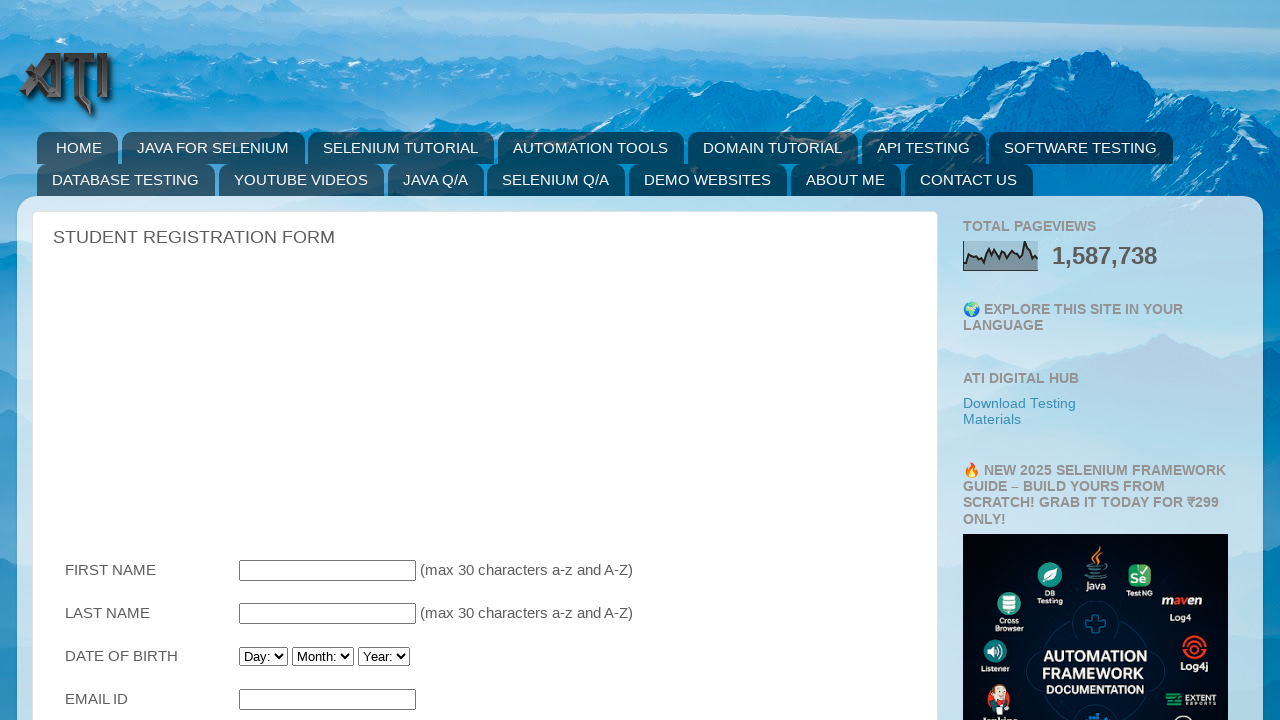

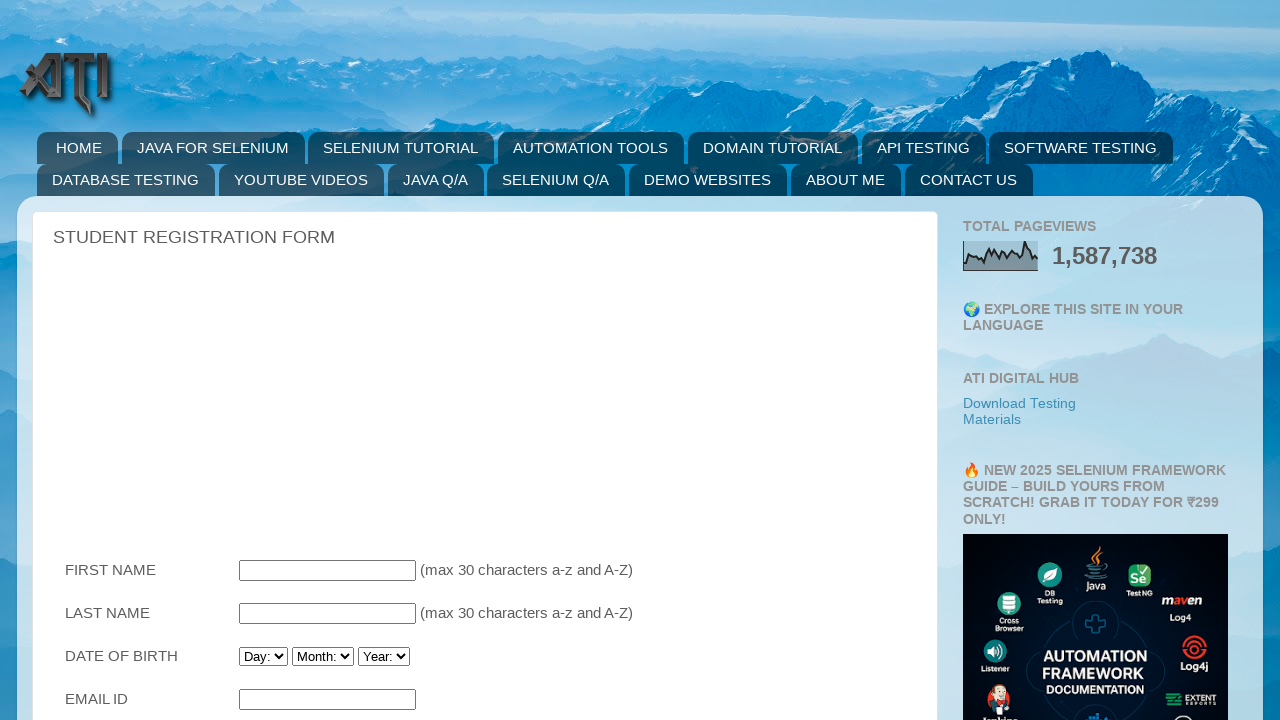